Tests a registration form by filling in required fields (first name, last name, email) and verifying successful registration message

Starting URL: http://suninjuly.github.io/registration1.html

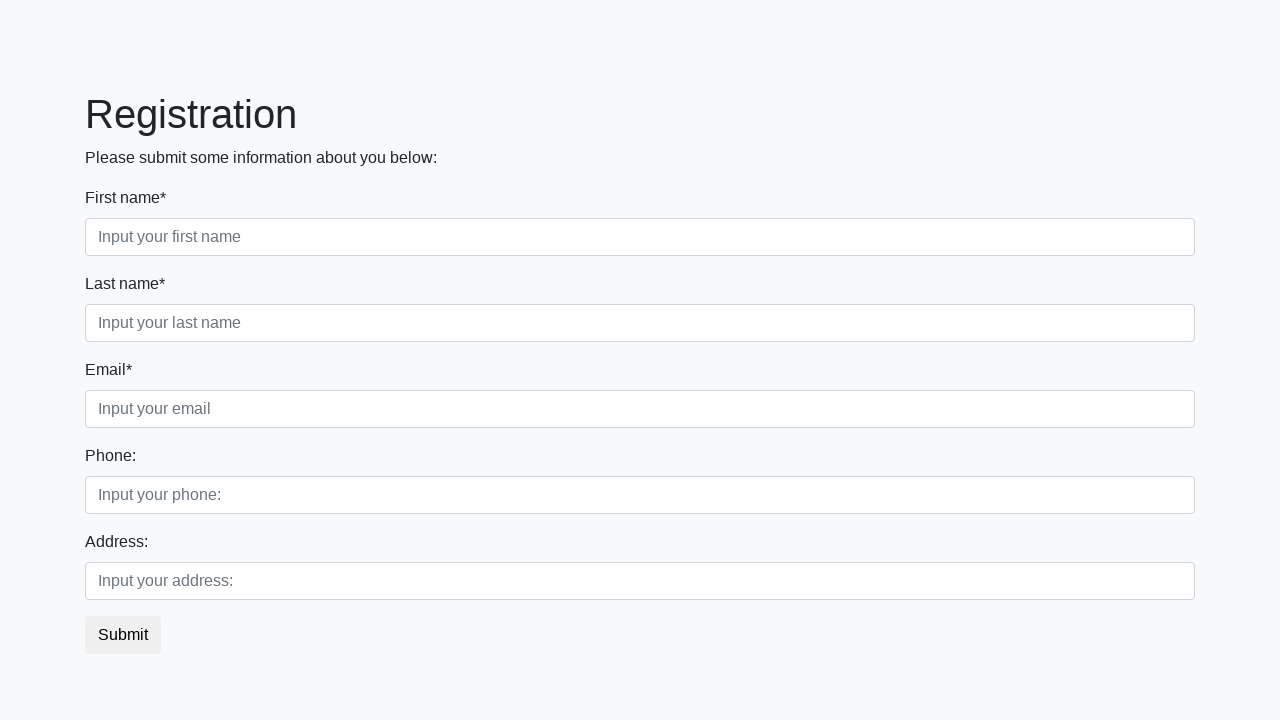

Filled first name field with 'Ivan' on .first_block input.first
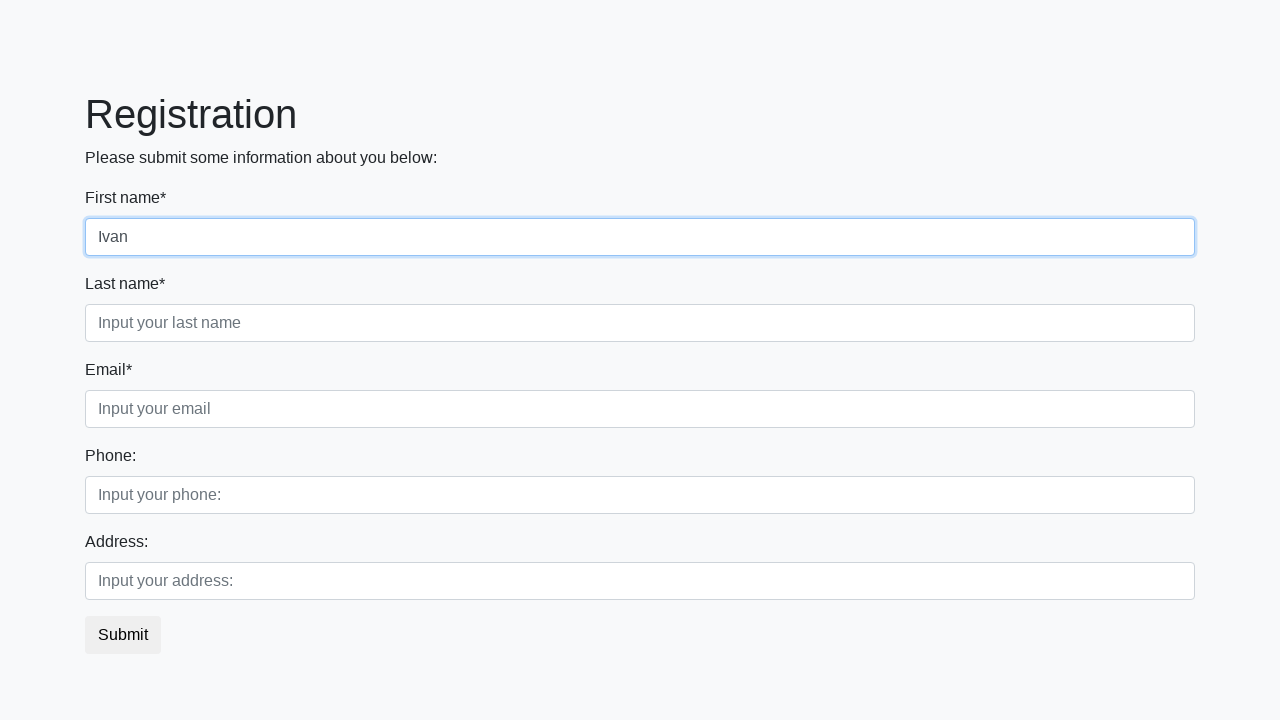

Filled last name field with 'Petrov' on .first_block input.second
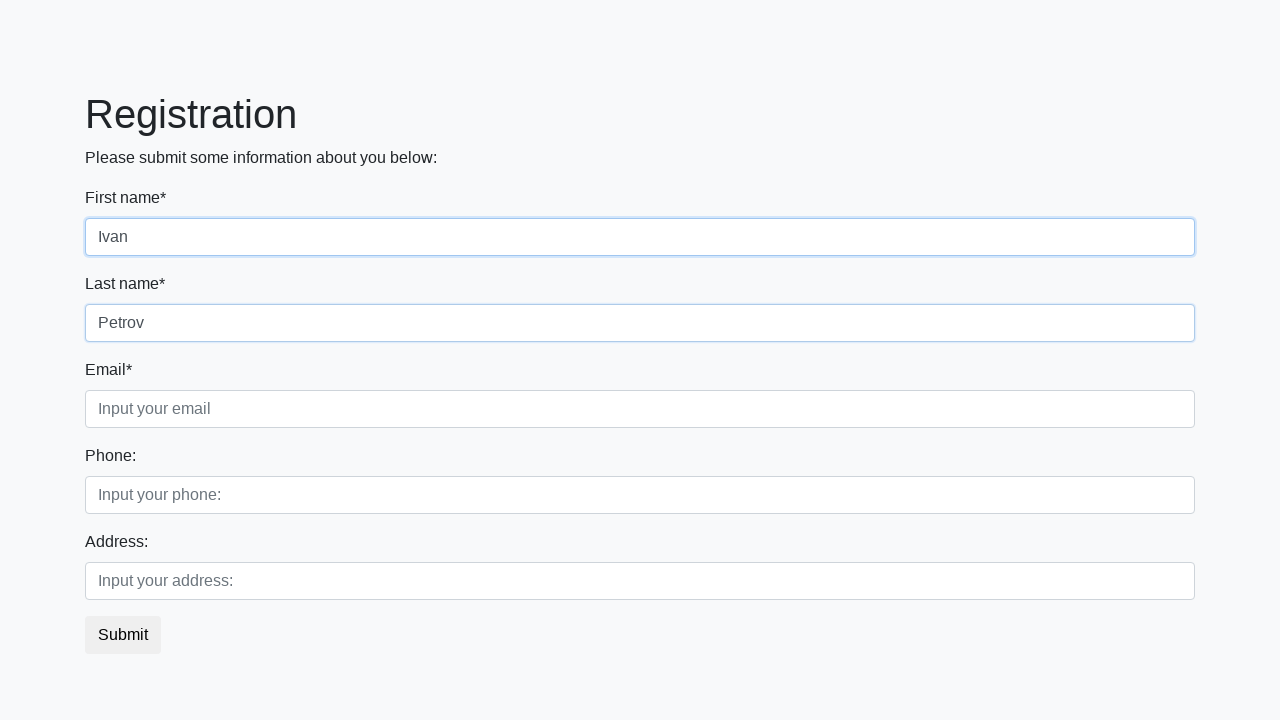

Filled email field with 'ivan@example.com' on .first_block input.third
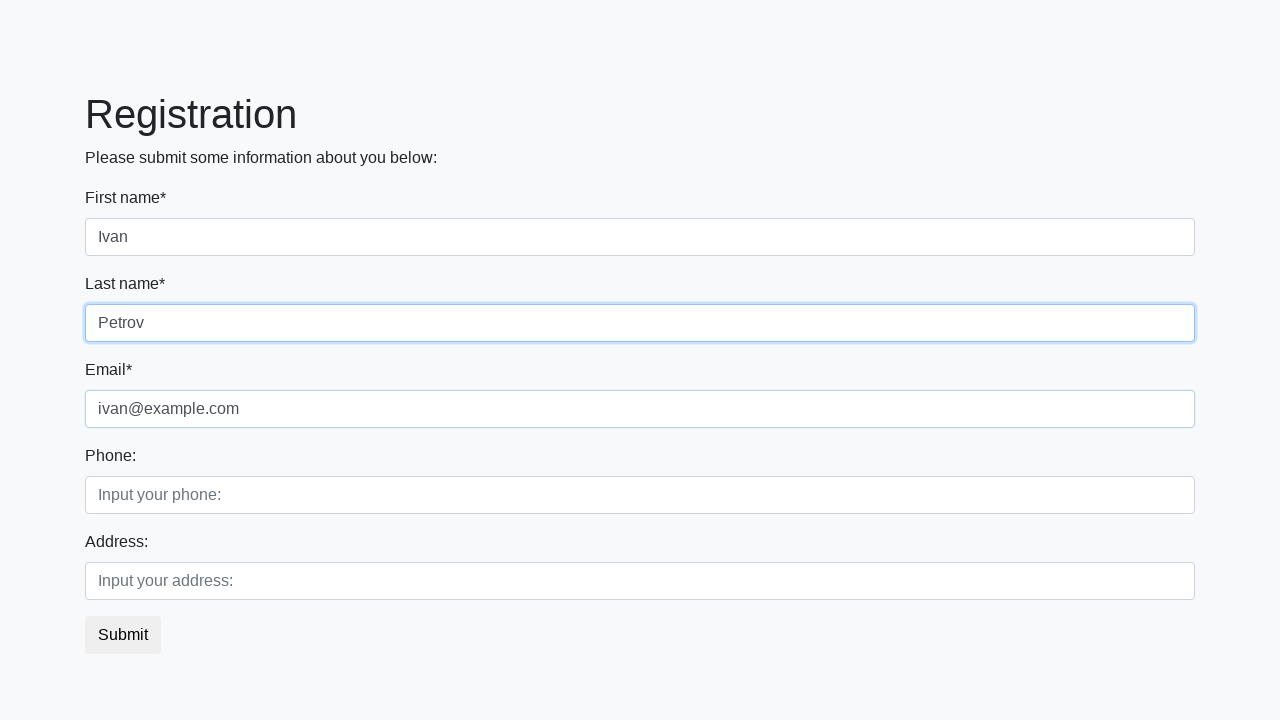

Clicked registration submit button at (123, 635) on button.btn
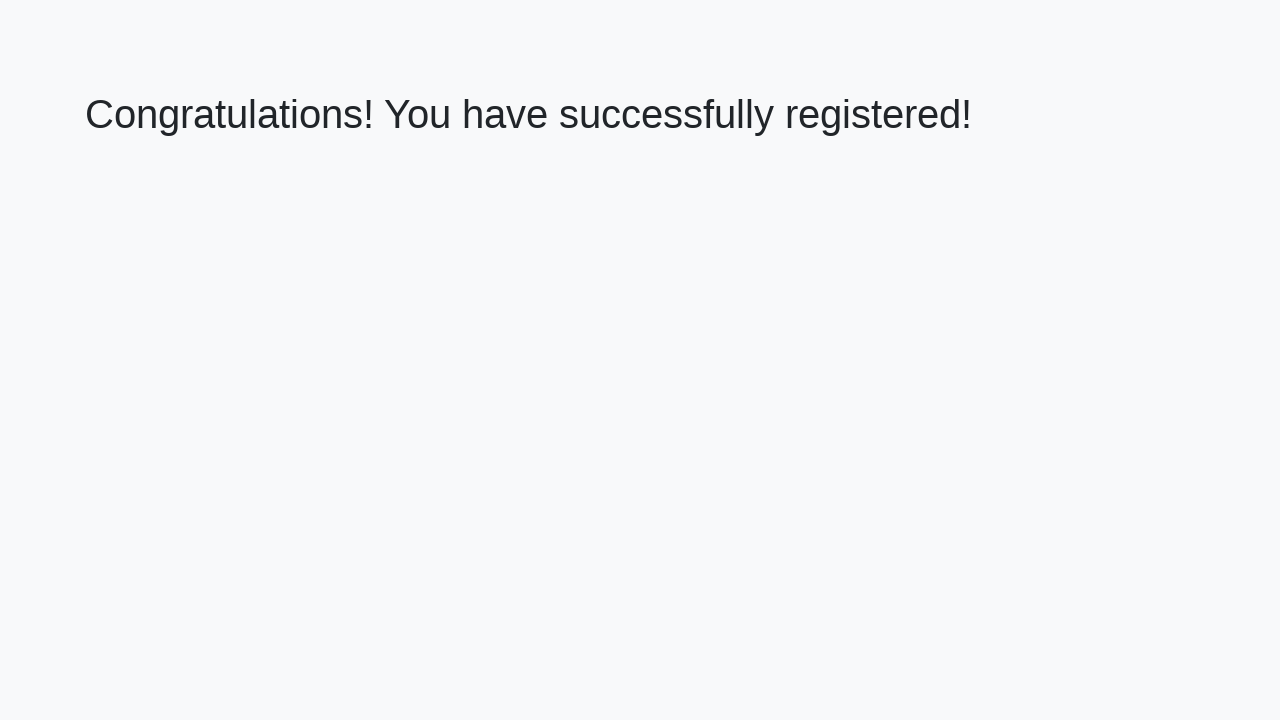

Success message heading loaded
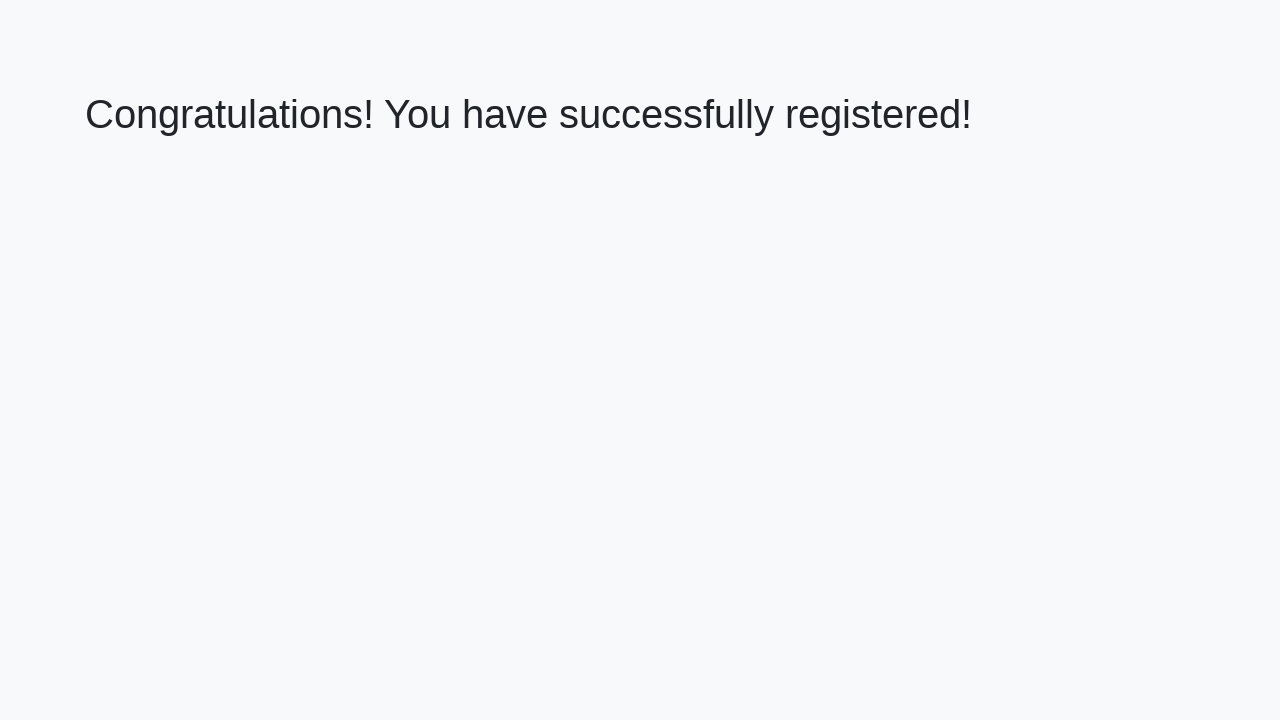

Retrieved success message text
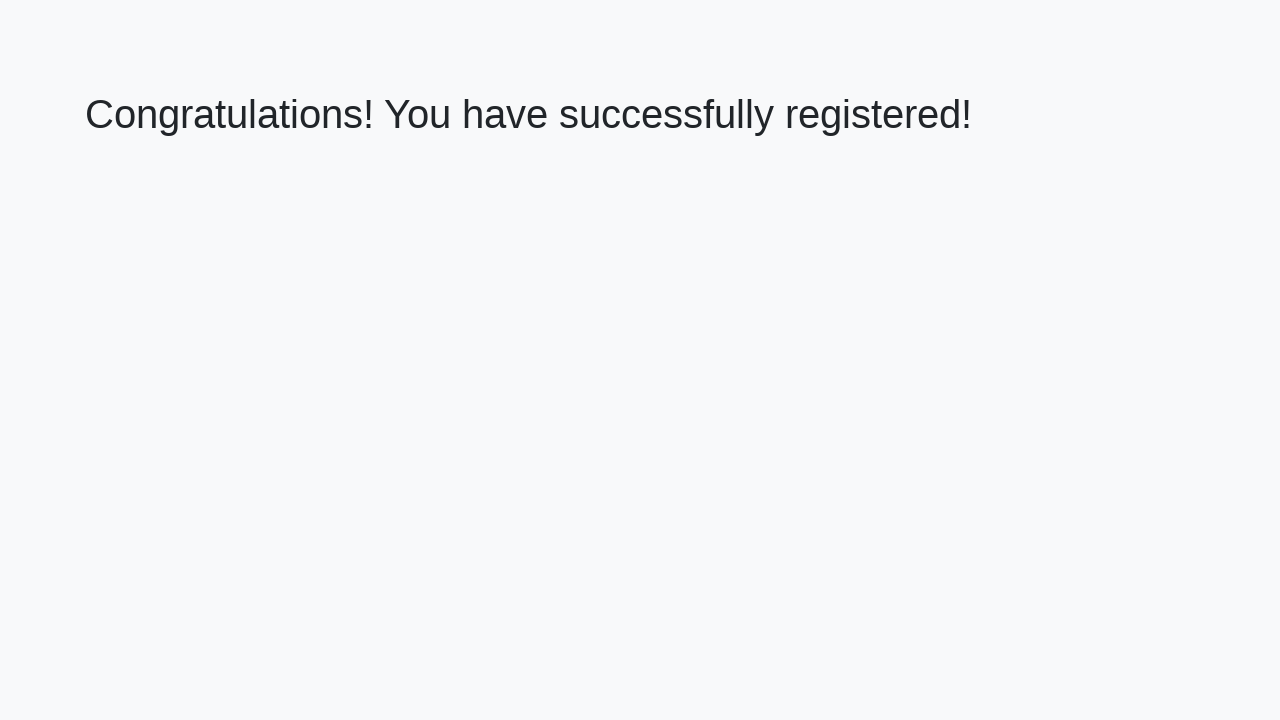

Verified success message matches expected text
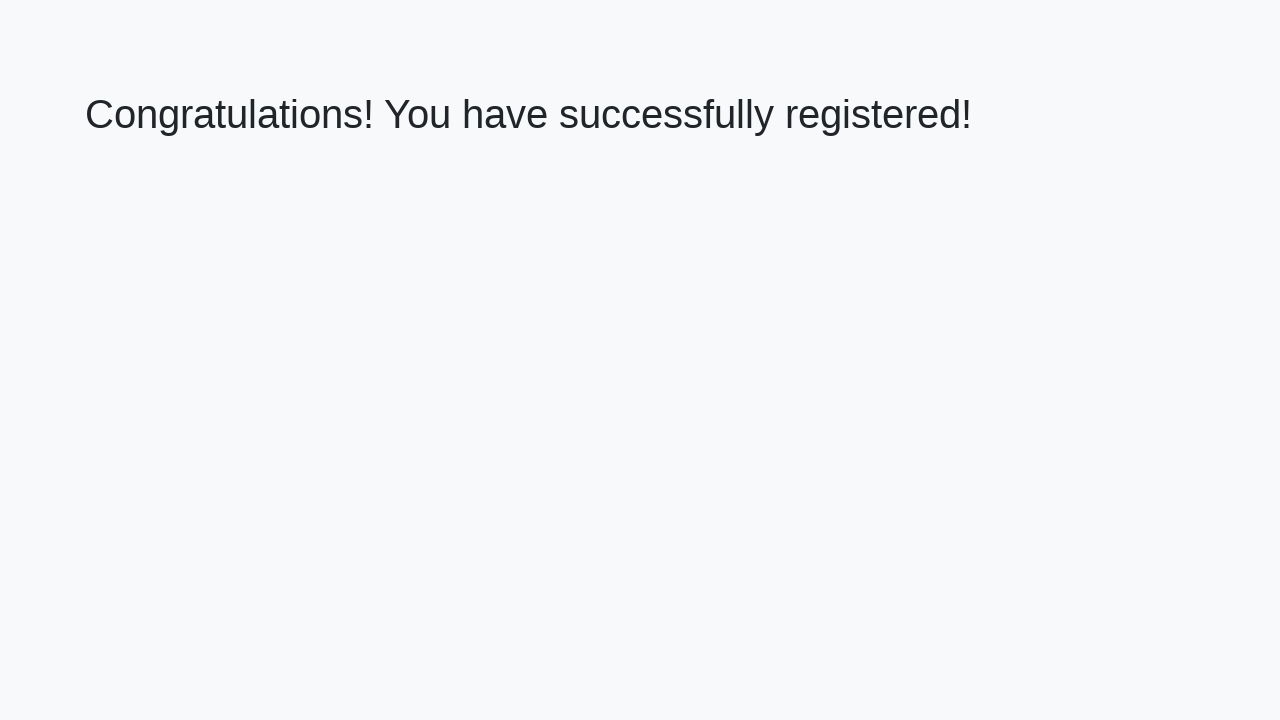

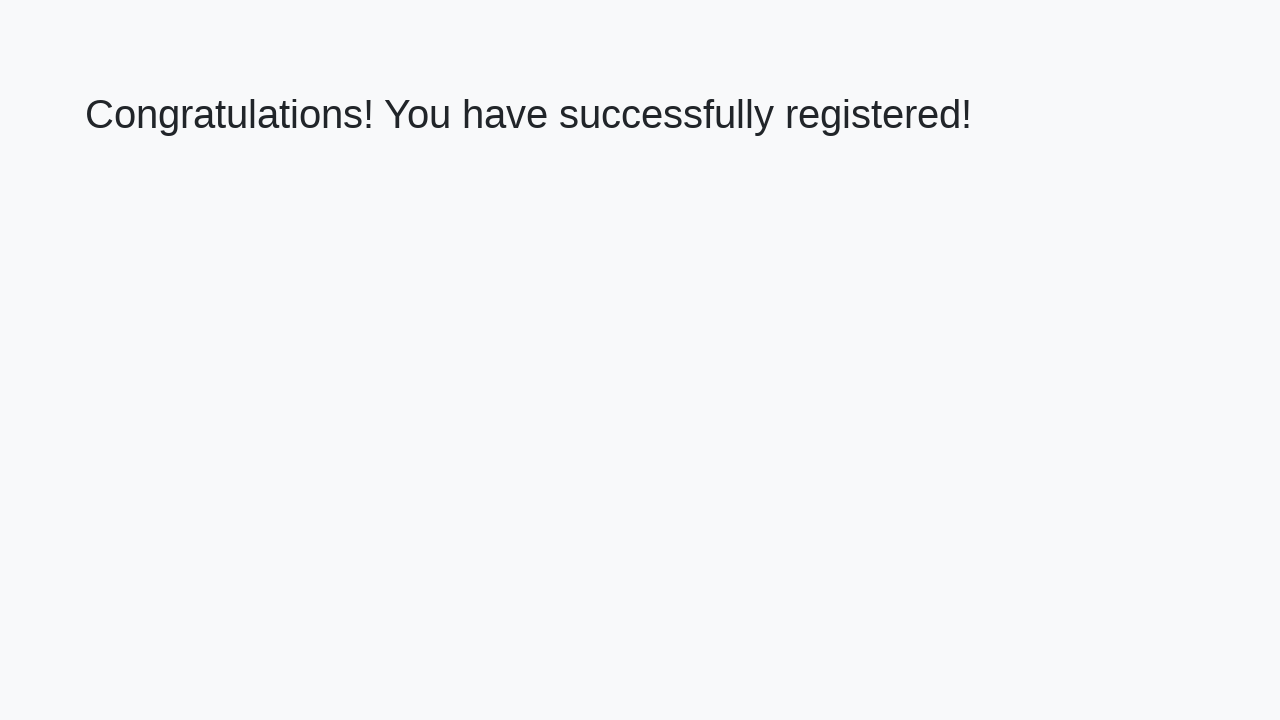